Tests AJAX content loading by clicking on a year link (2015) and waiting for dynamically loaded movie data to appear in a table.

Starting URL: https://www.scrapethissite.com/pages/ajax-javascript/

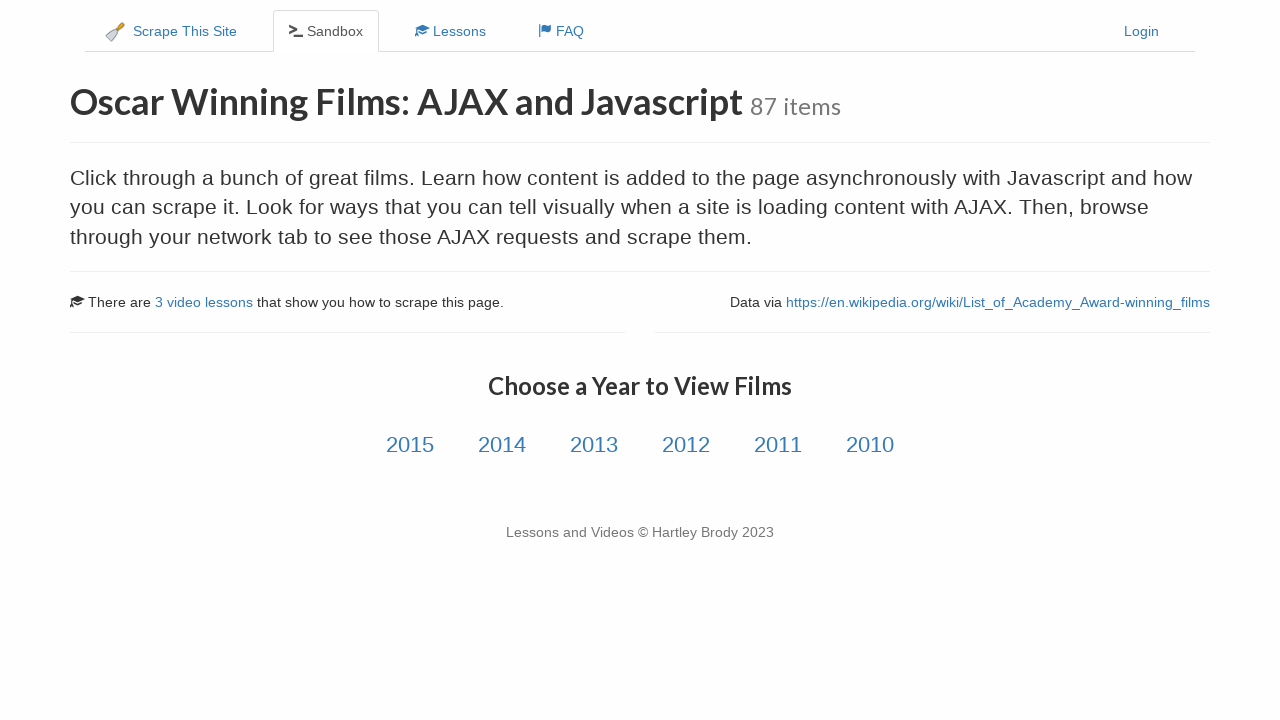

Navigated to AJAX JavaScript test page
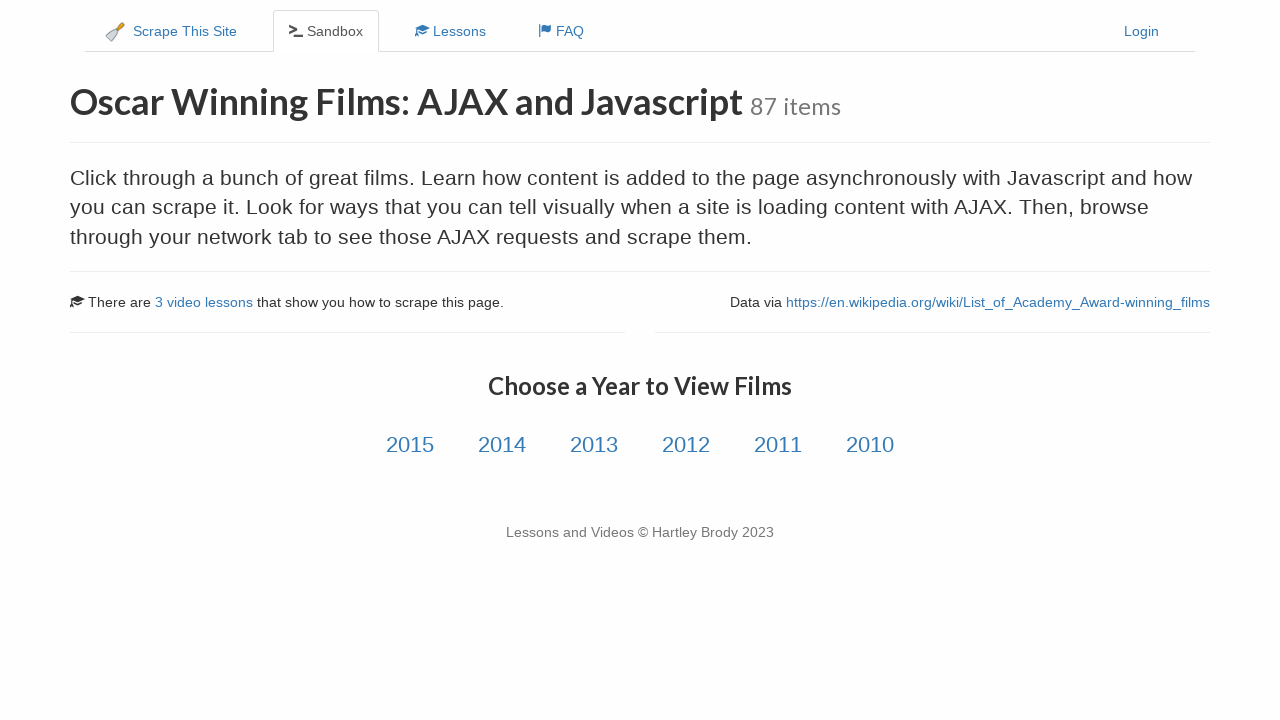

Clicked on 2015 year link to load movie data at (410, 445) on internal:role=link[name="2015"i]
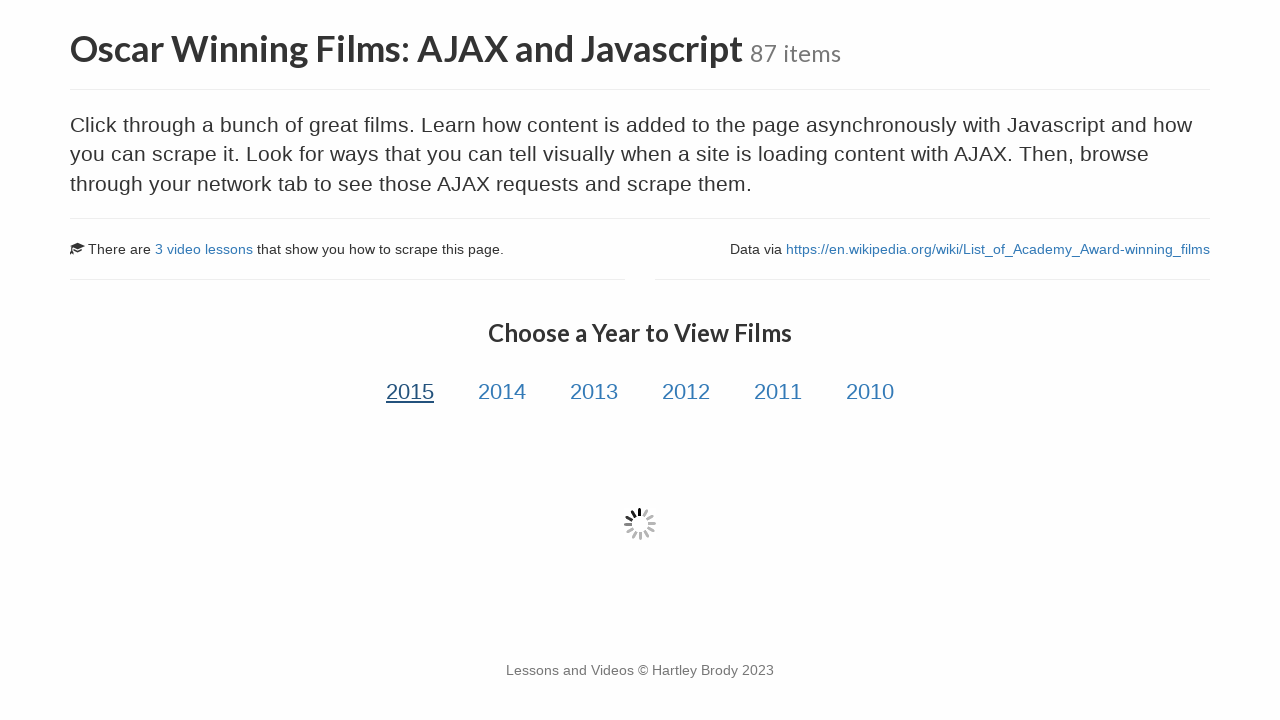

Scrolled first movie title cell into view
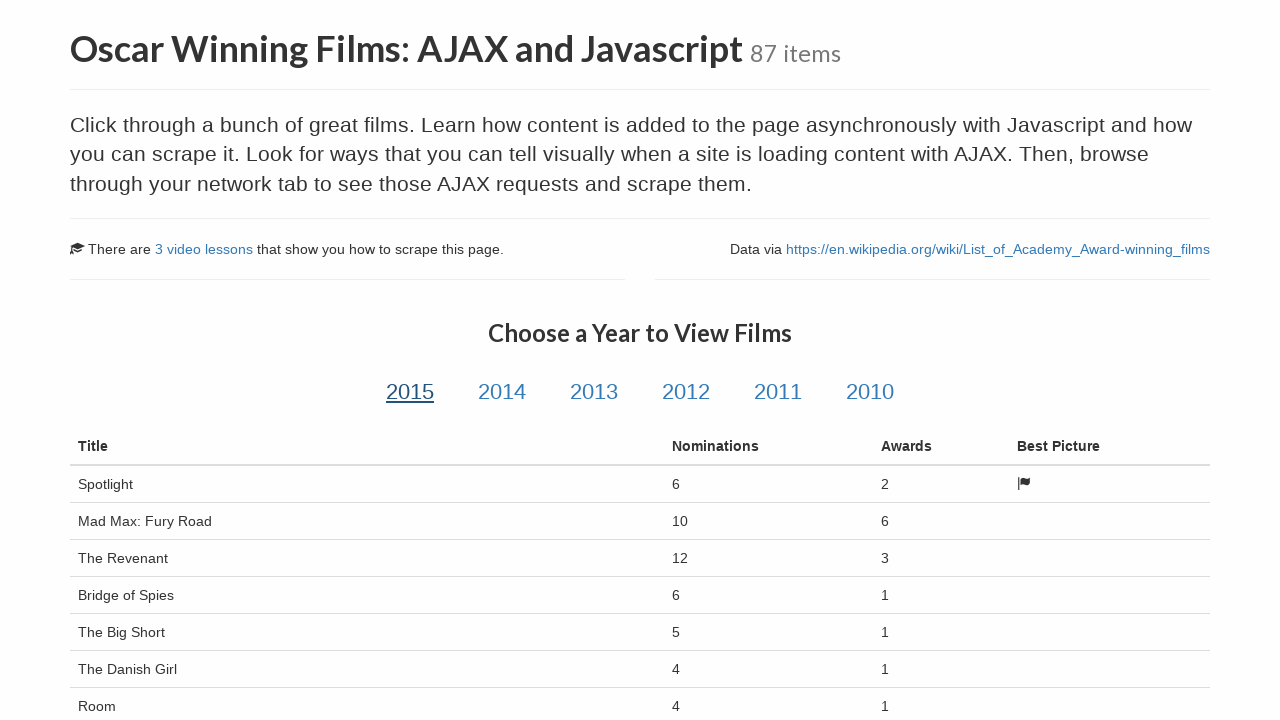

Waited for movie title to load in table
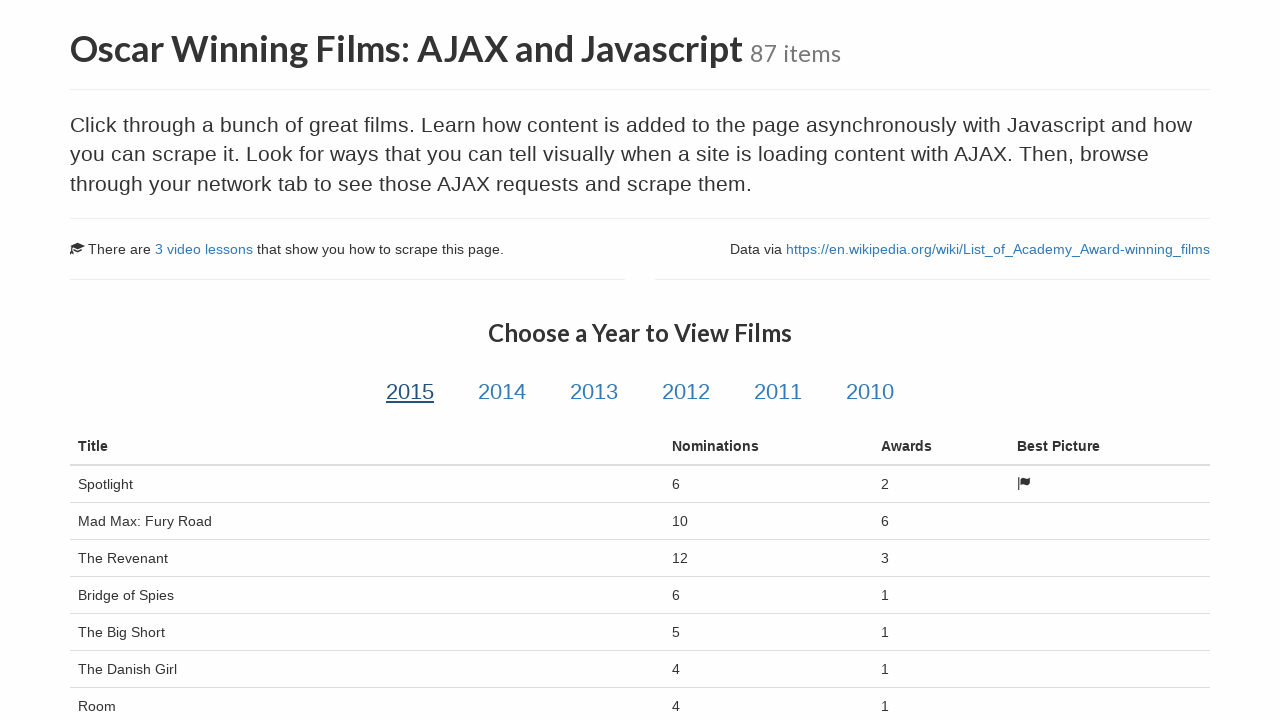

Verified that movie title is visible
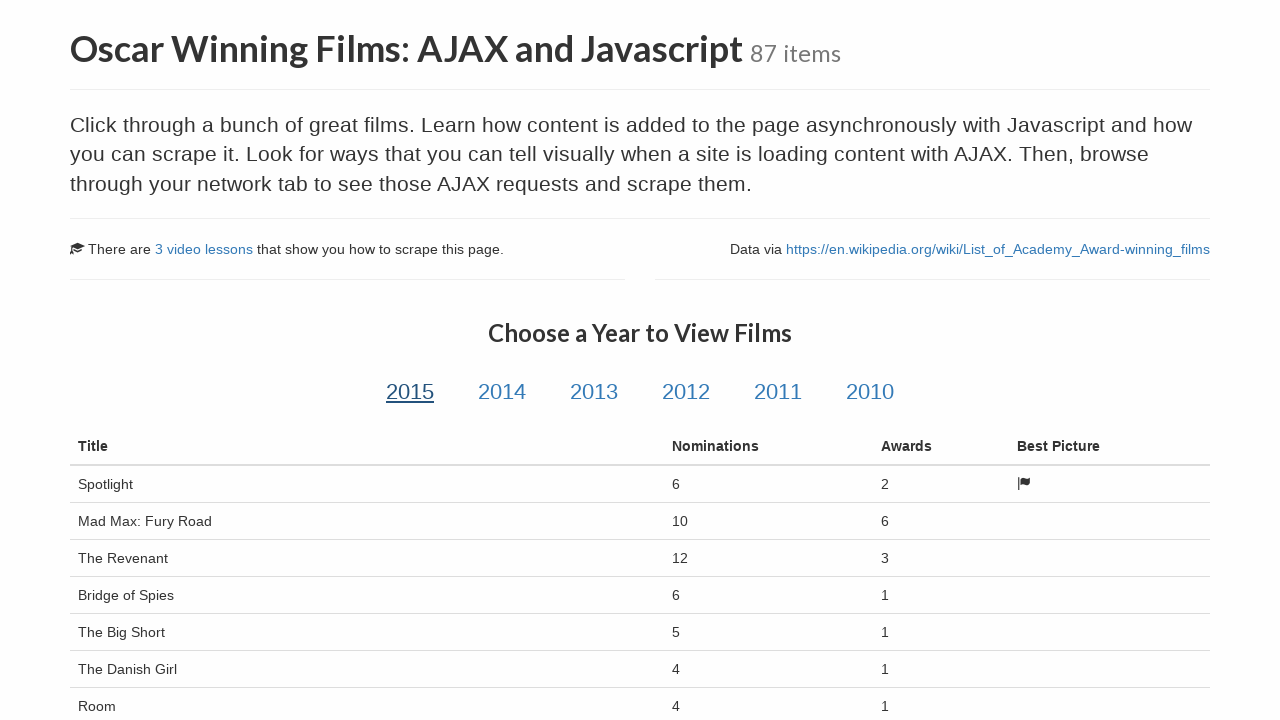

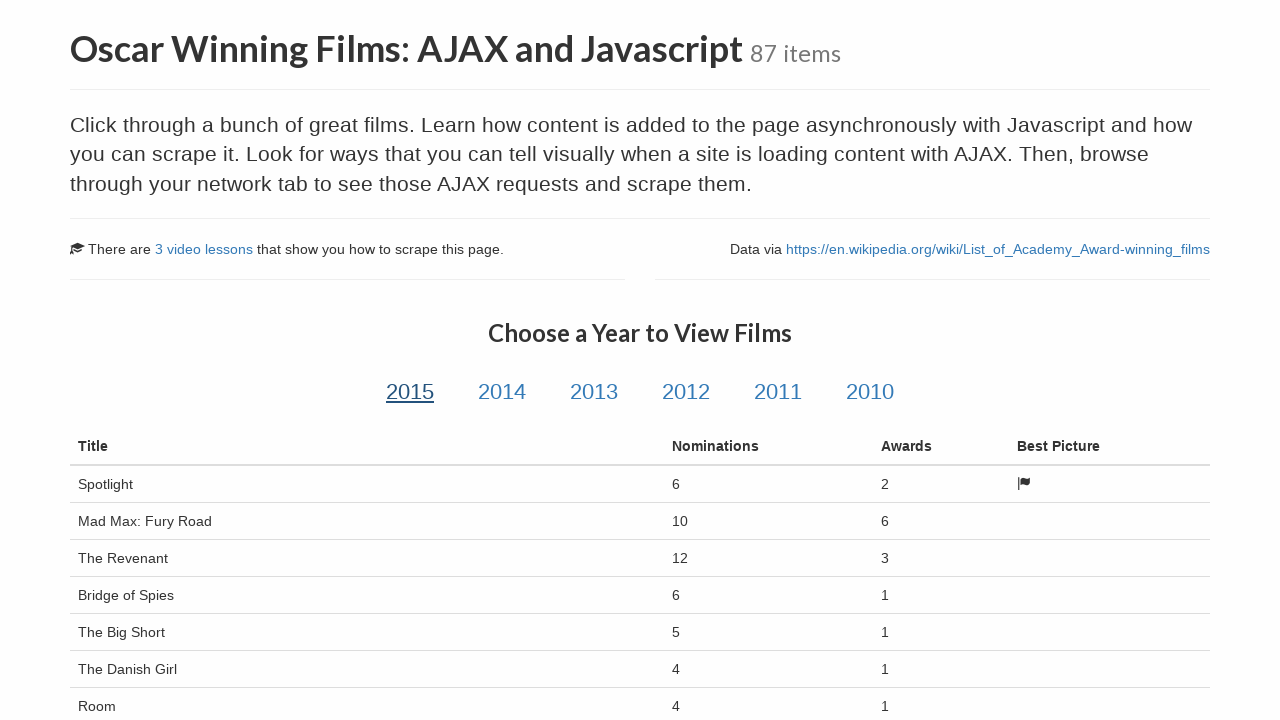